Navigates to home appliances section, selects a product, adds it to cart, and proceeds to cart page

Starting URL: https://www.ekupi.ba

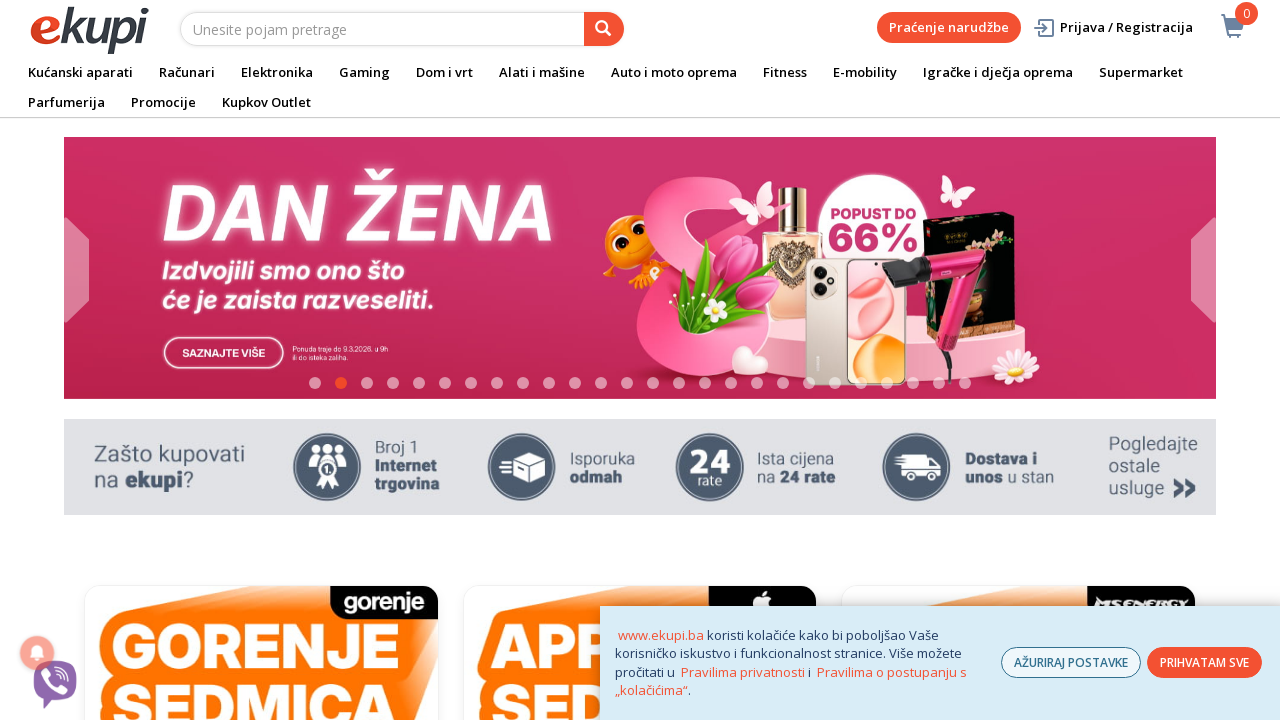

Clicked on 'Kućanski aparati' (Home appliances) link at (80, 72) on a:has-text('Kućanski aparati')
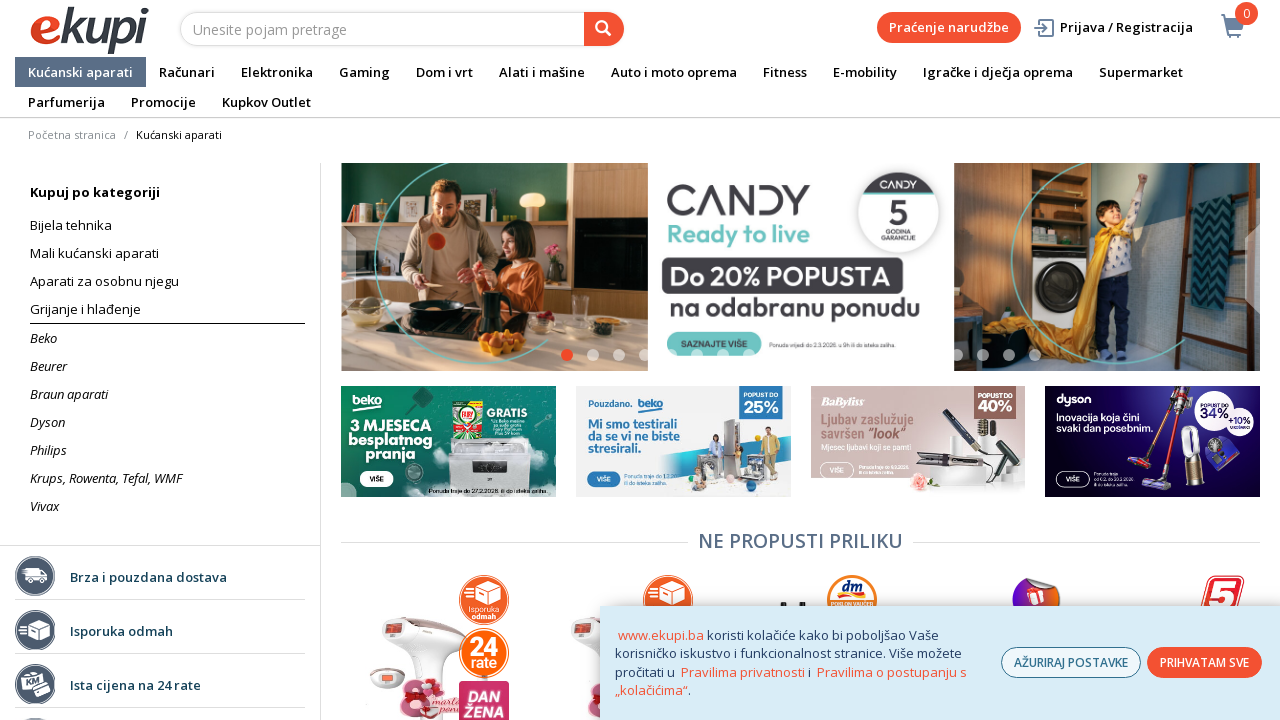

Waited for carousel product to load
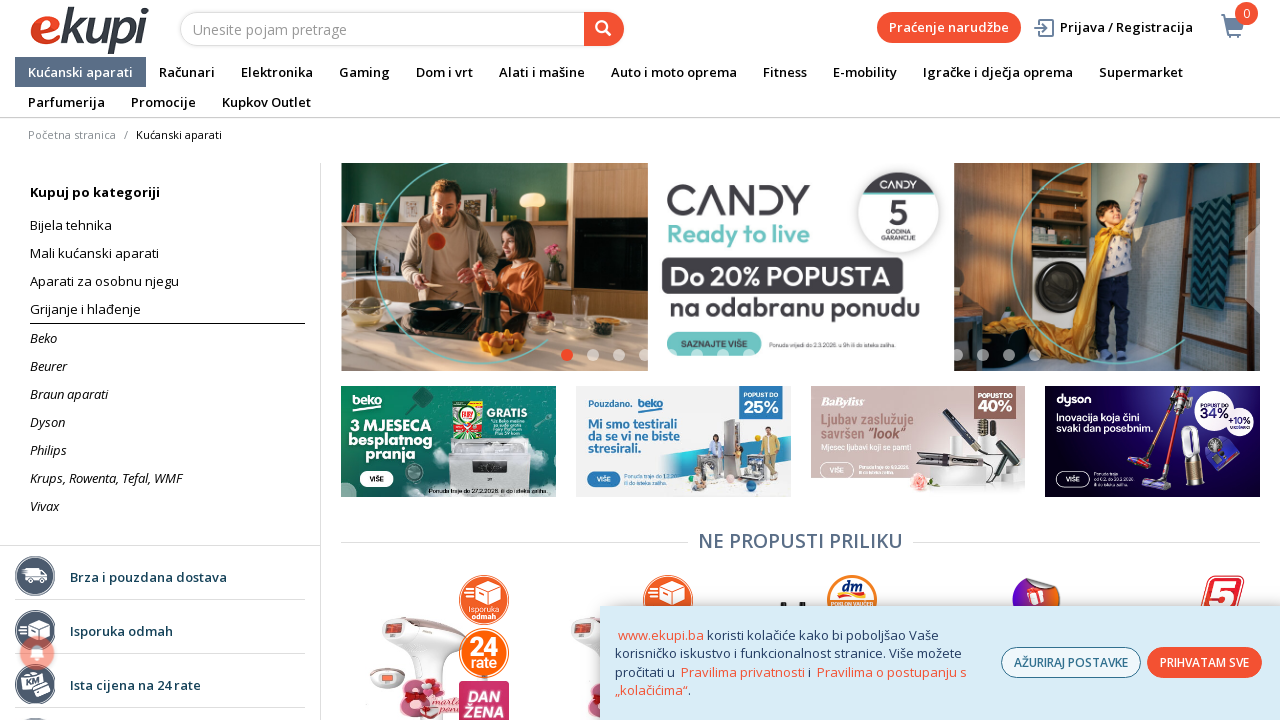

Clicked on first product in carousel at (433, 360) on div.carousel__item--name
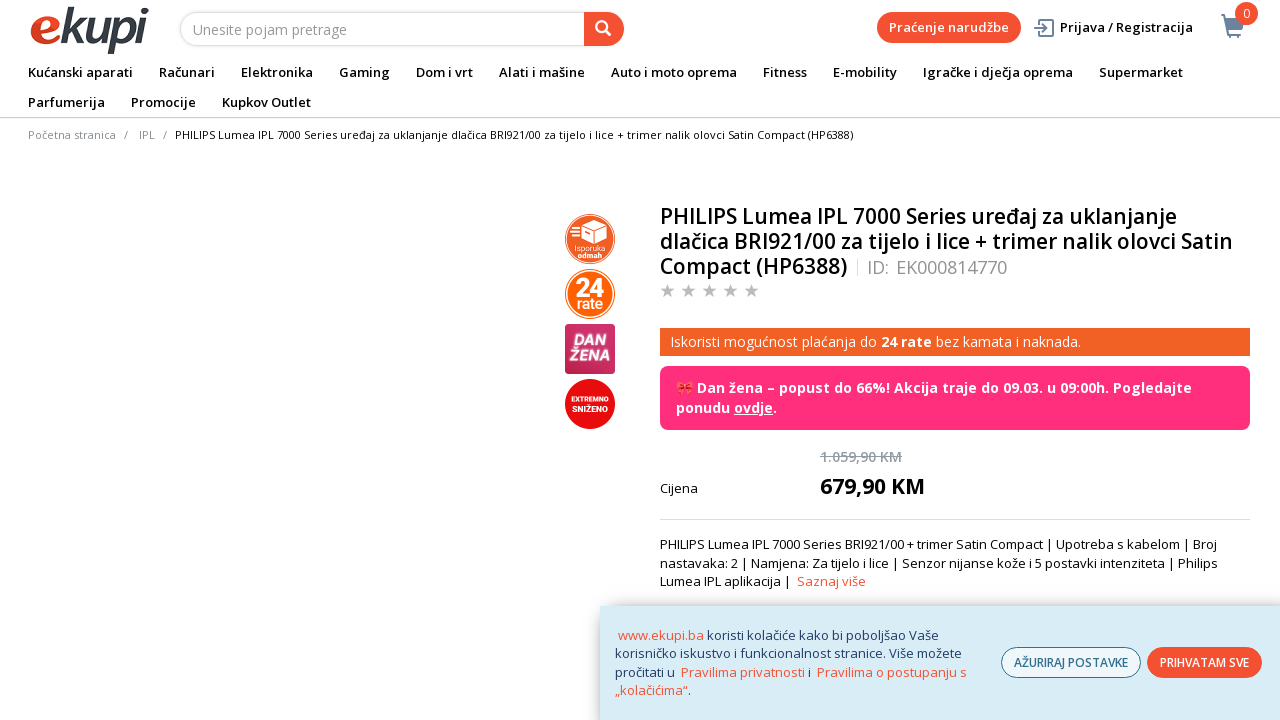

Waited for 'Add to cart' button to appear
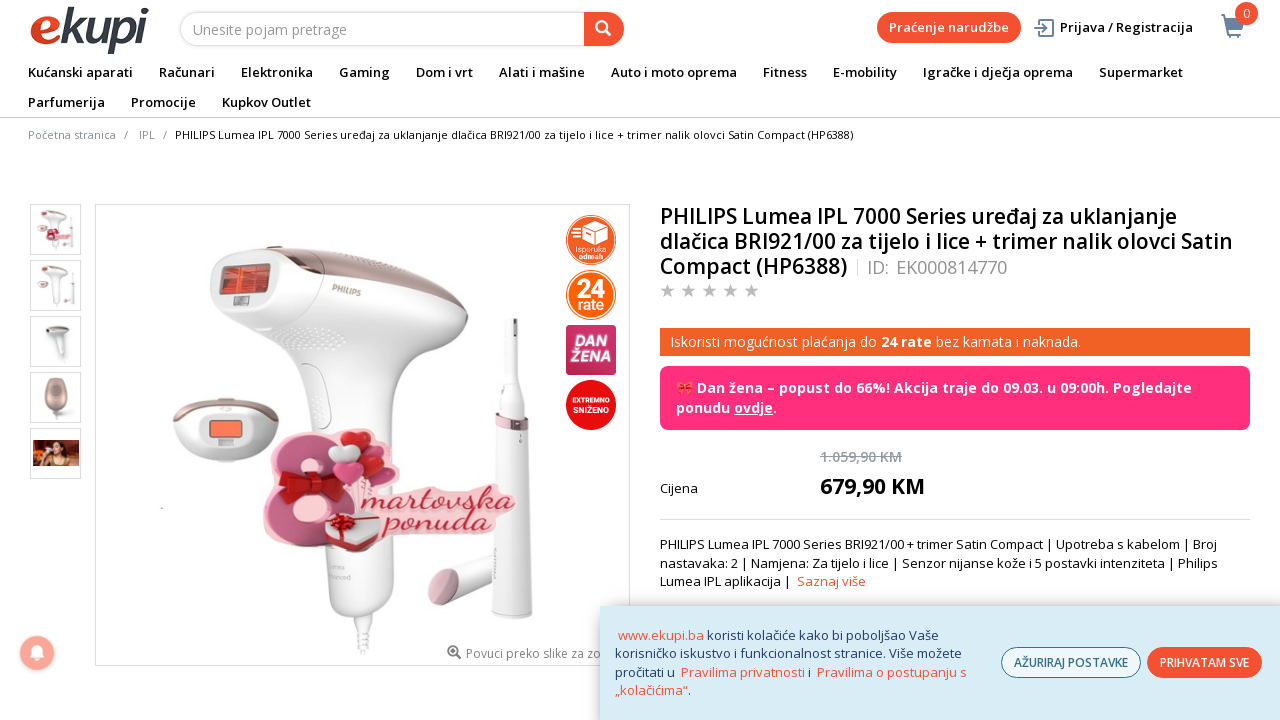

Scrolled to 'Add to cart' button
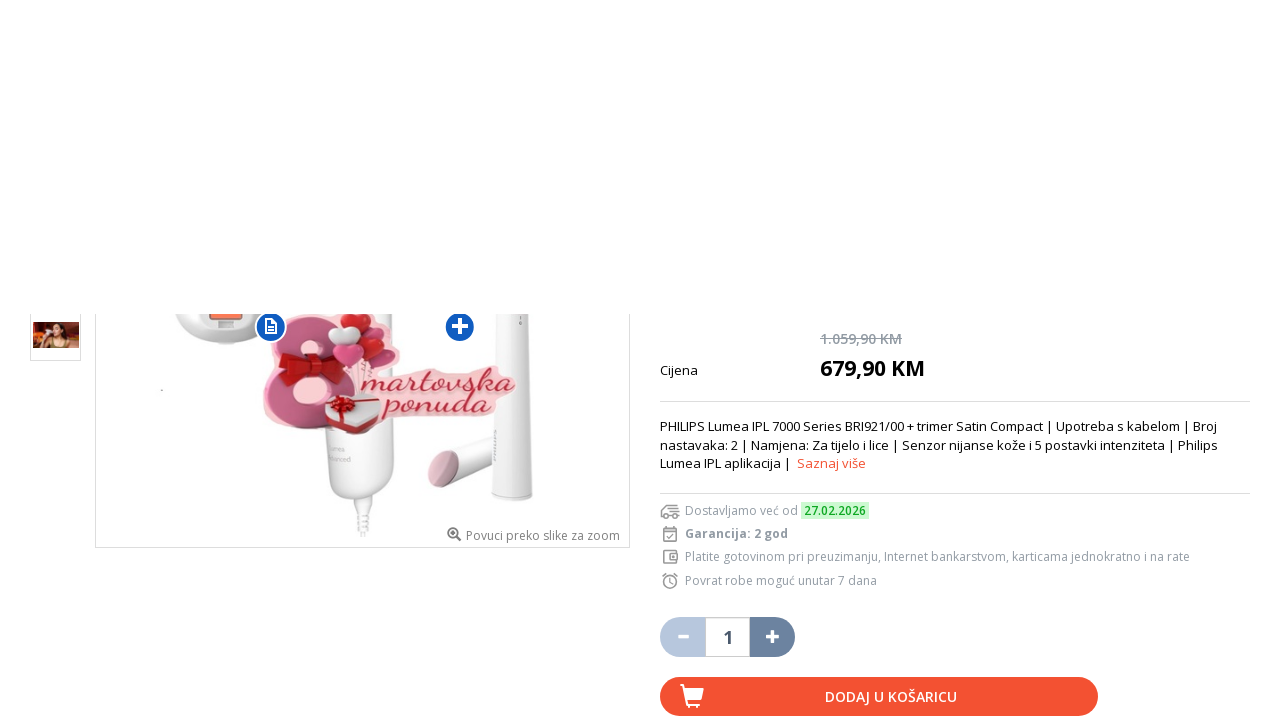

Clicked 'Add to cart' button at (879, 360) on #addToCartButton
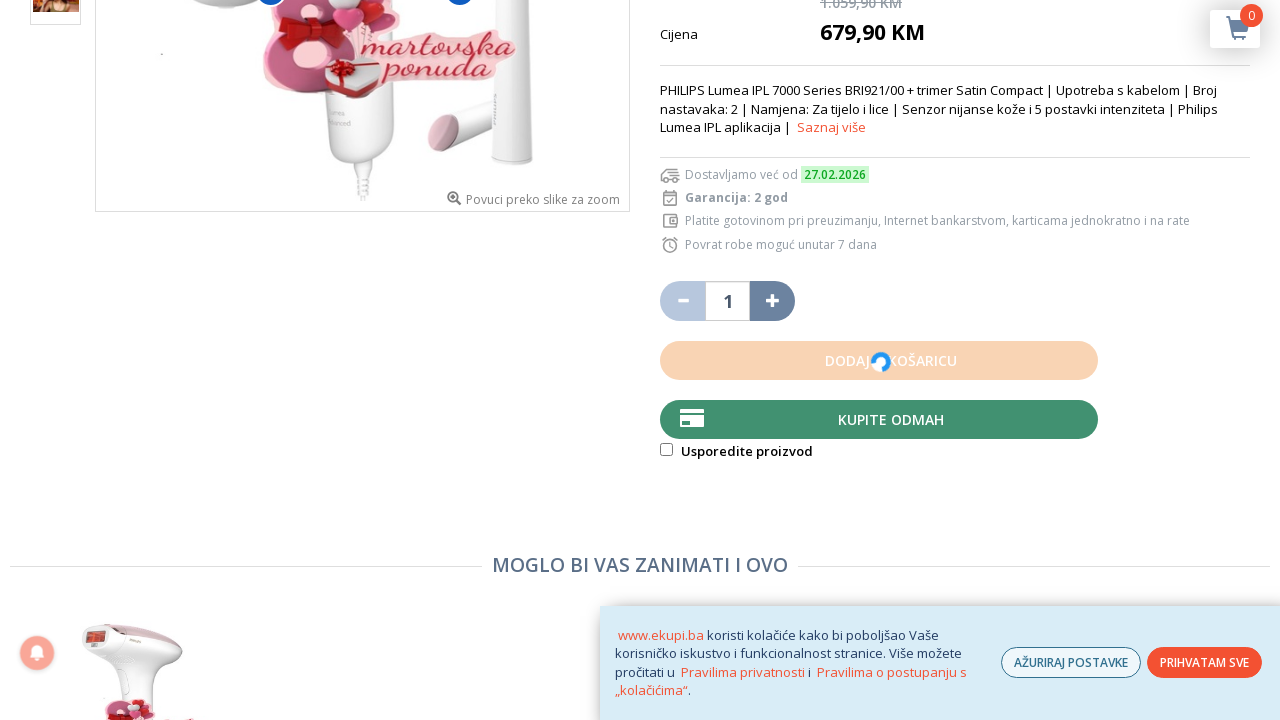

Waited for 'Complete purchase' button to appear
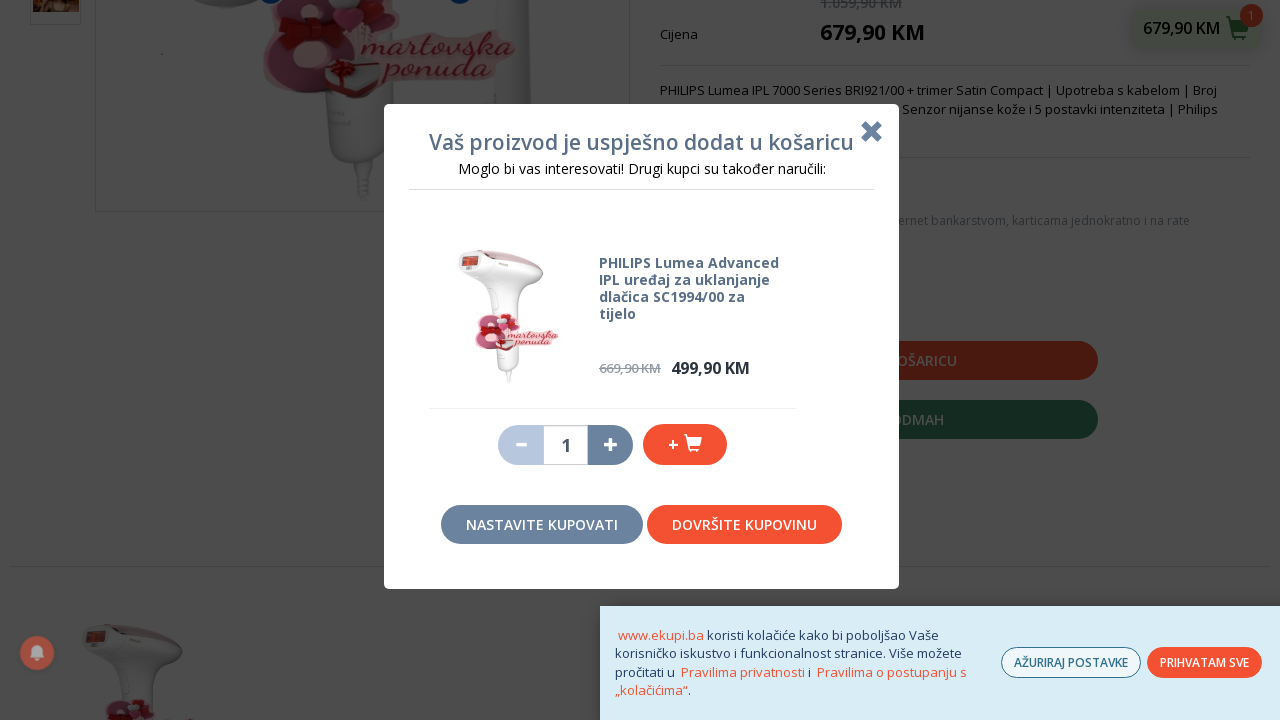

Clicked 'Complete purchase' button to proceed to cart at (744, 525) on a.btn.btn-primary.btn--continue-shopping[href='/bs/cart']
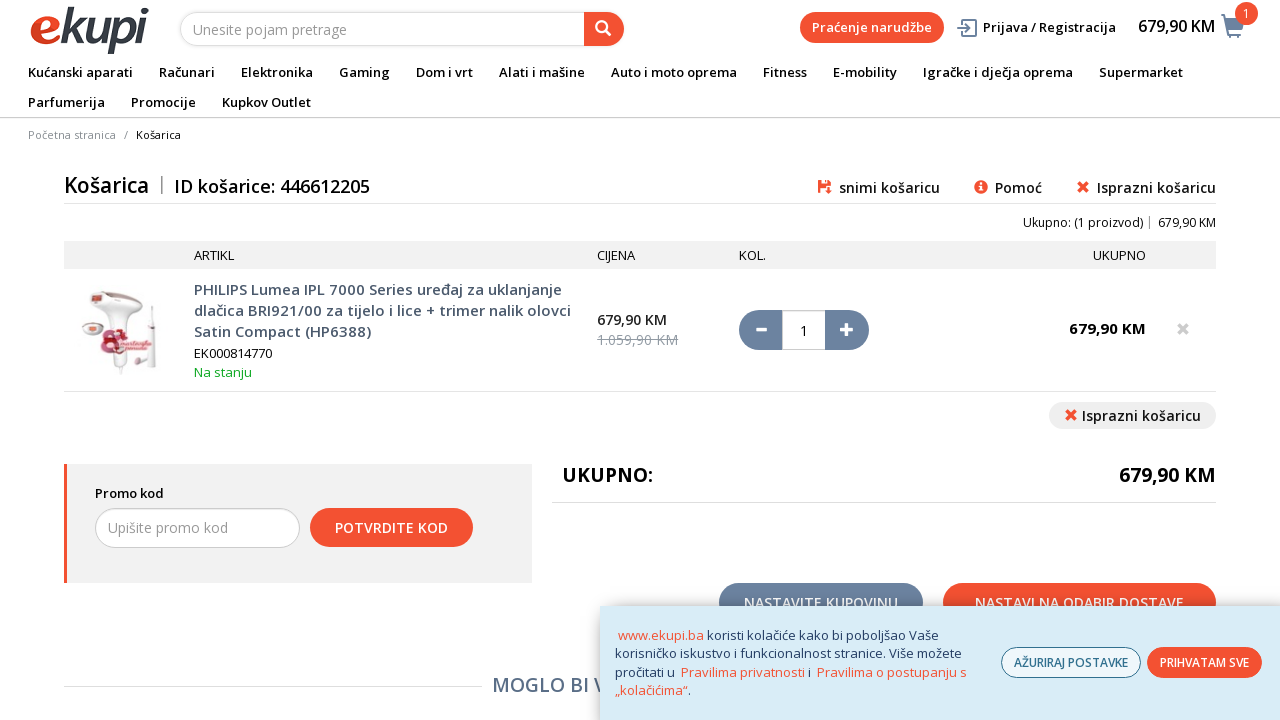

Verified we're on the cart page
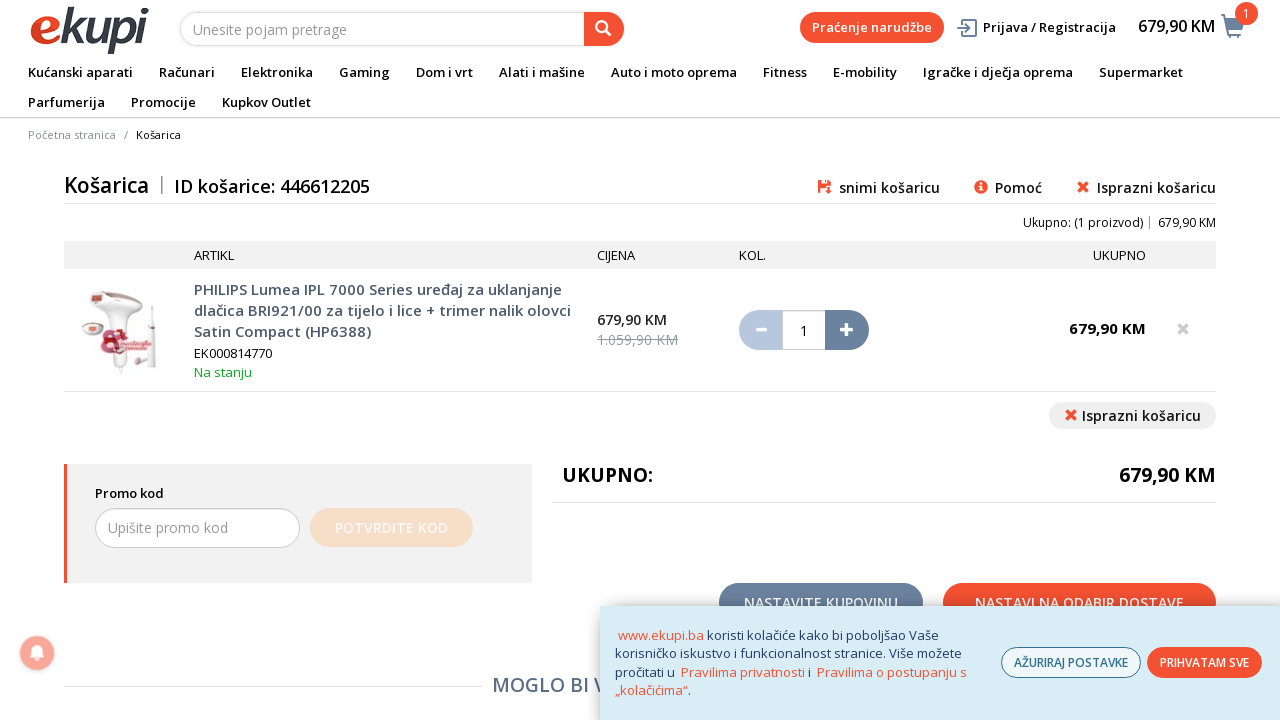

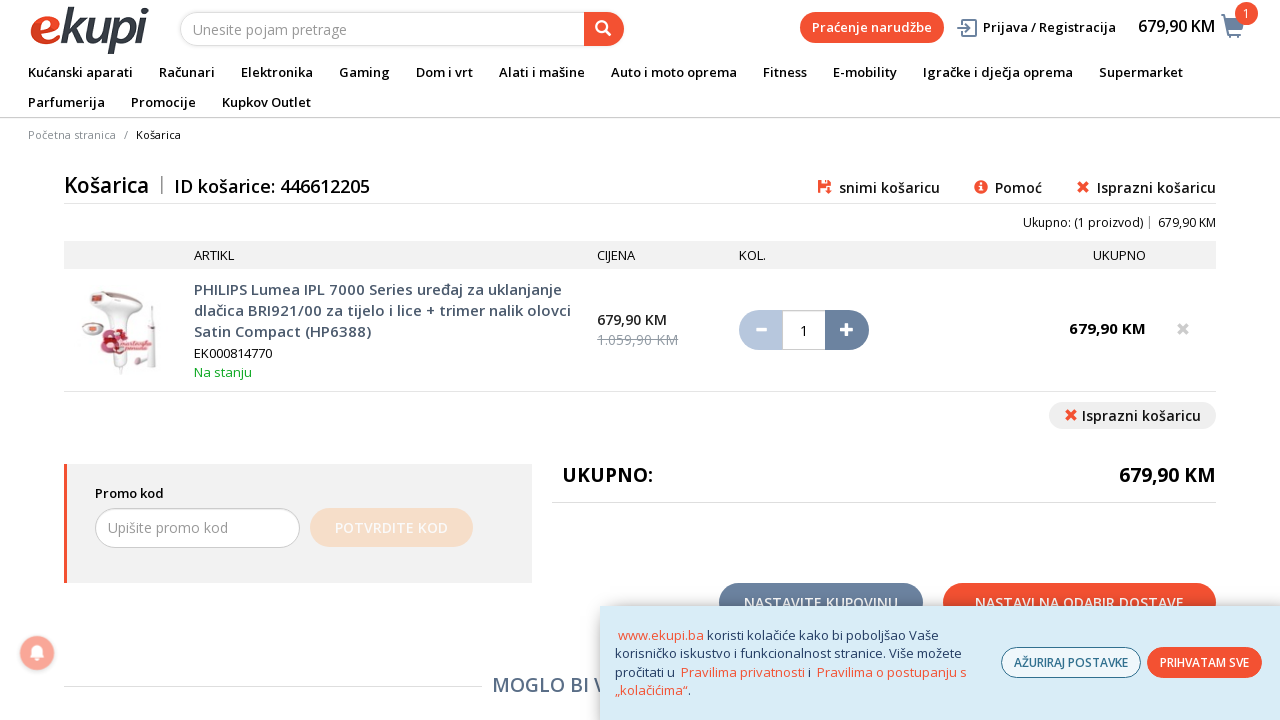